Tests JavaScript alert dismissal functionality by clicking a button to trigger a confirm dialog, dismissing it, and verifying the result text

Starting URL: https://the-internet.herokuapp.com/javascript_alerts

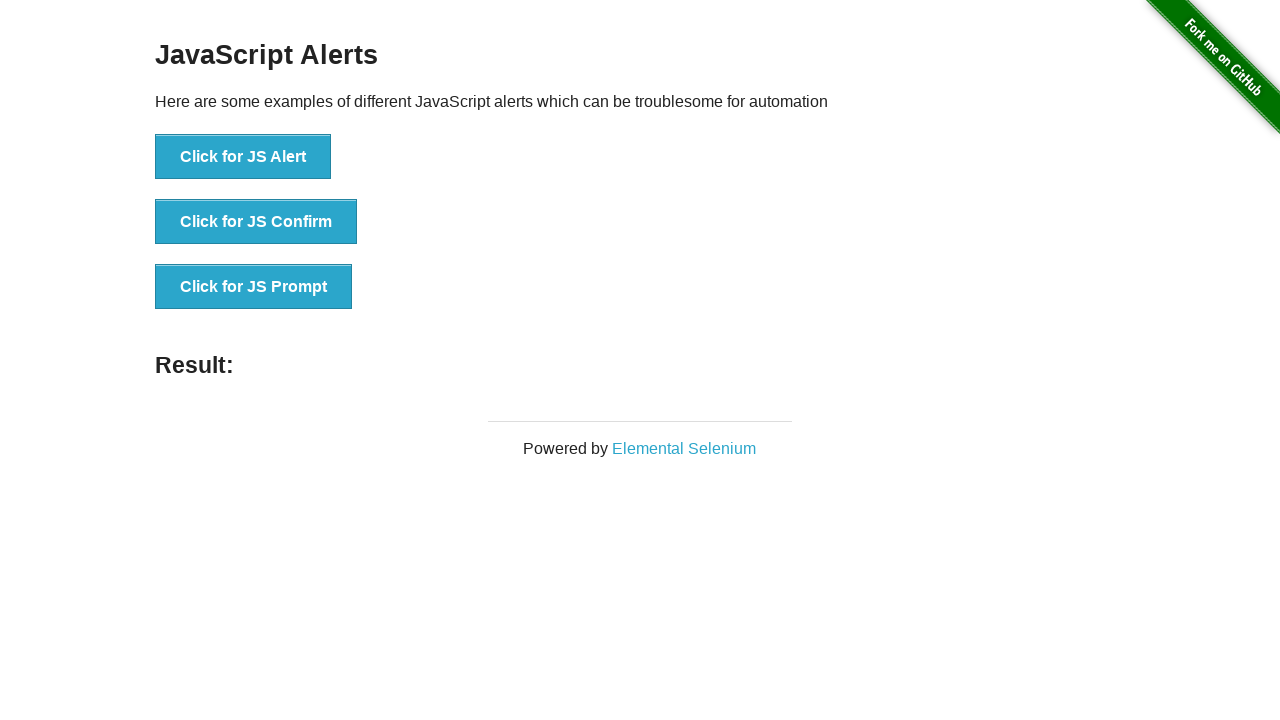

Clicked 'Click for JS Confirm' button to trigger dialog at (256, 222) on xpath=//button[contains(text(),'Click for JS Confirm')]
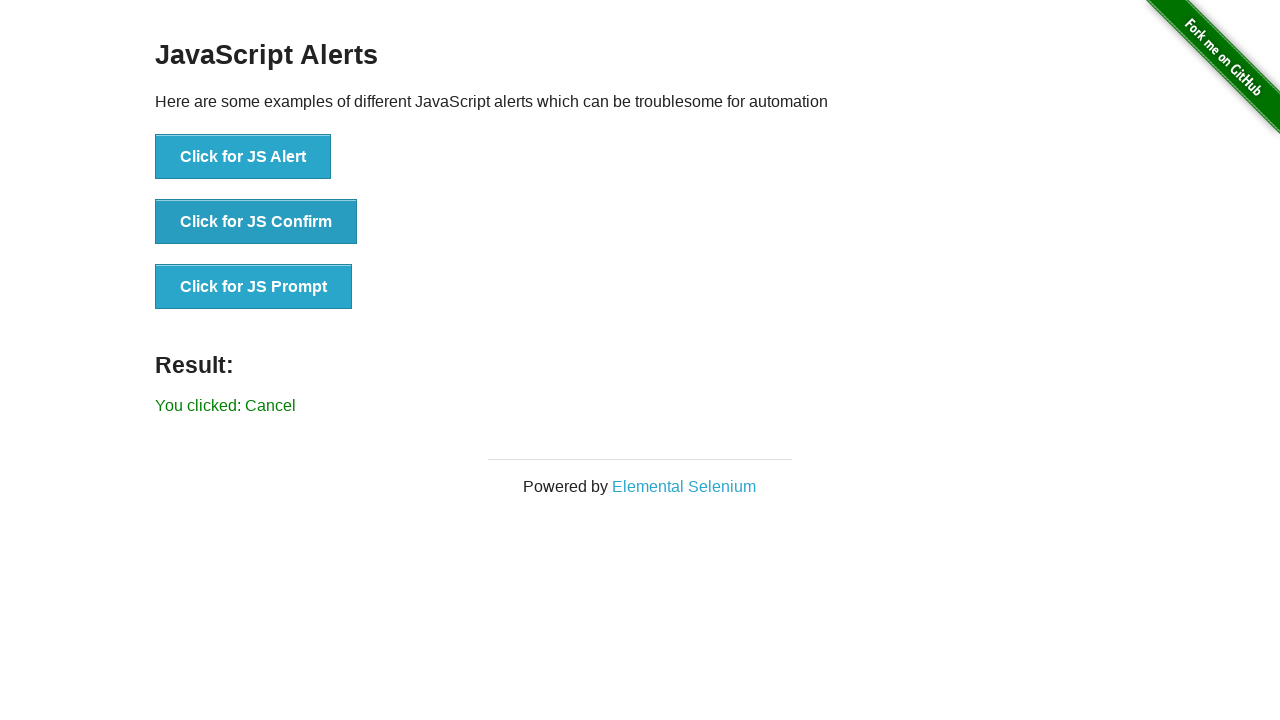

Set up dialog handler to dismiss confirm dialog
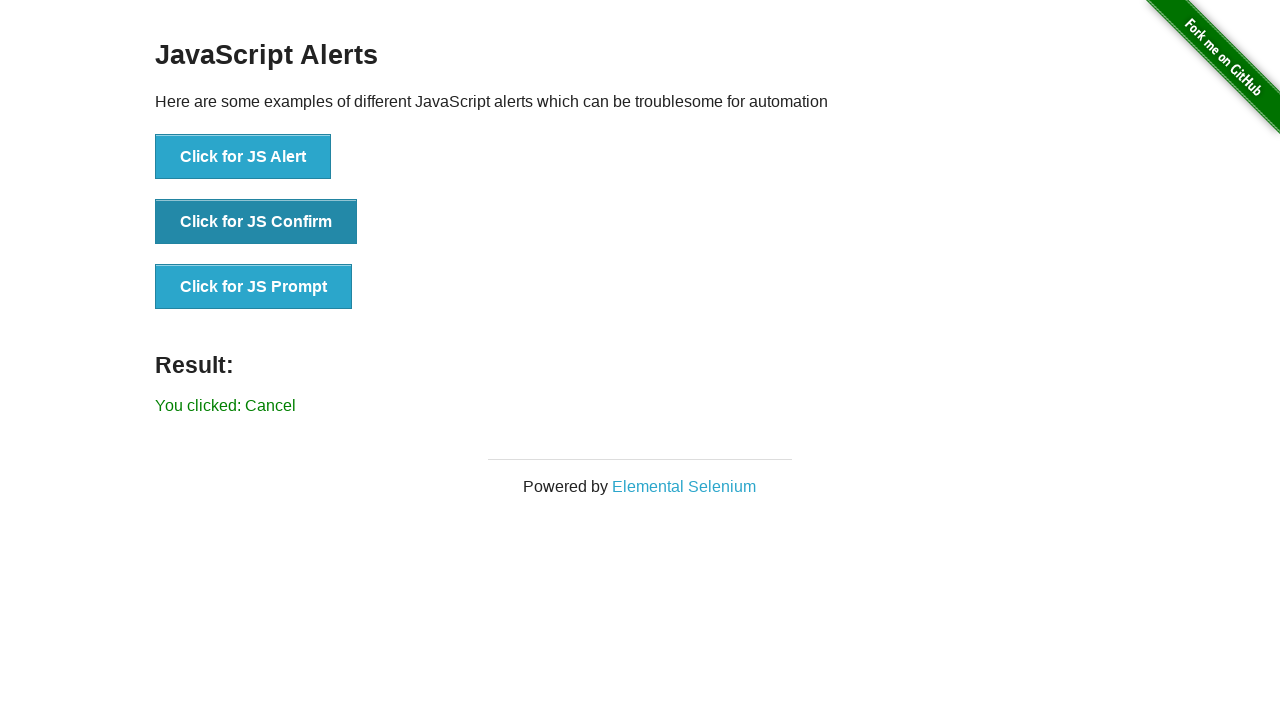

Clicked 'Click for JS Confirm' button again to trigger and dismiss dialog at (256, 222) on xpath=//button[contains(text(),'Click for JS Confirm')]
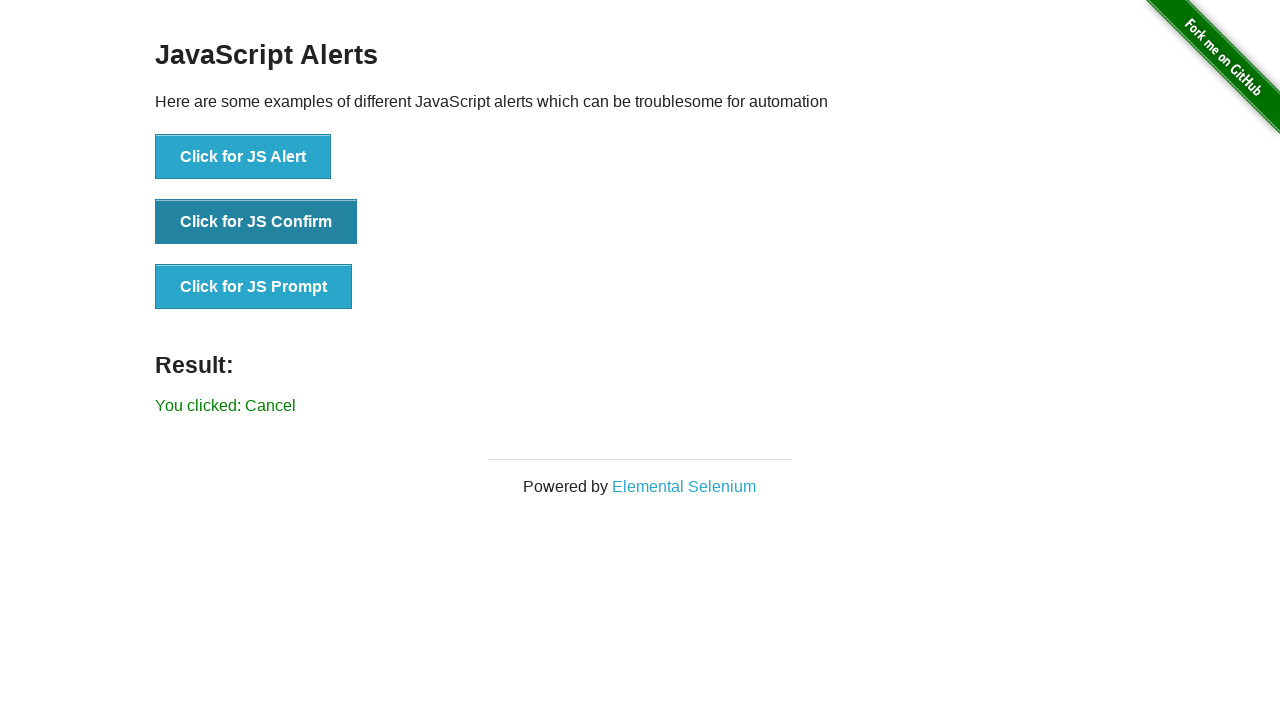

Result element loaded and became visible
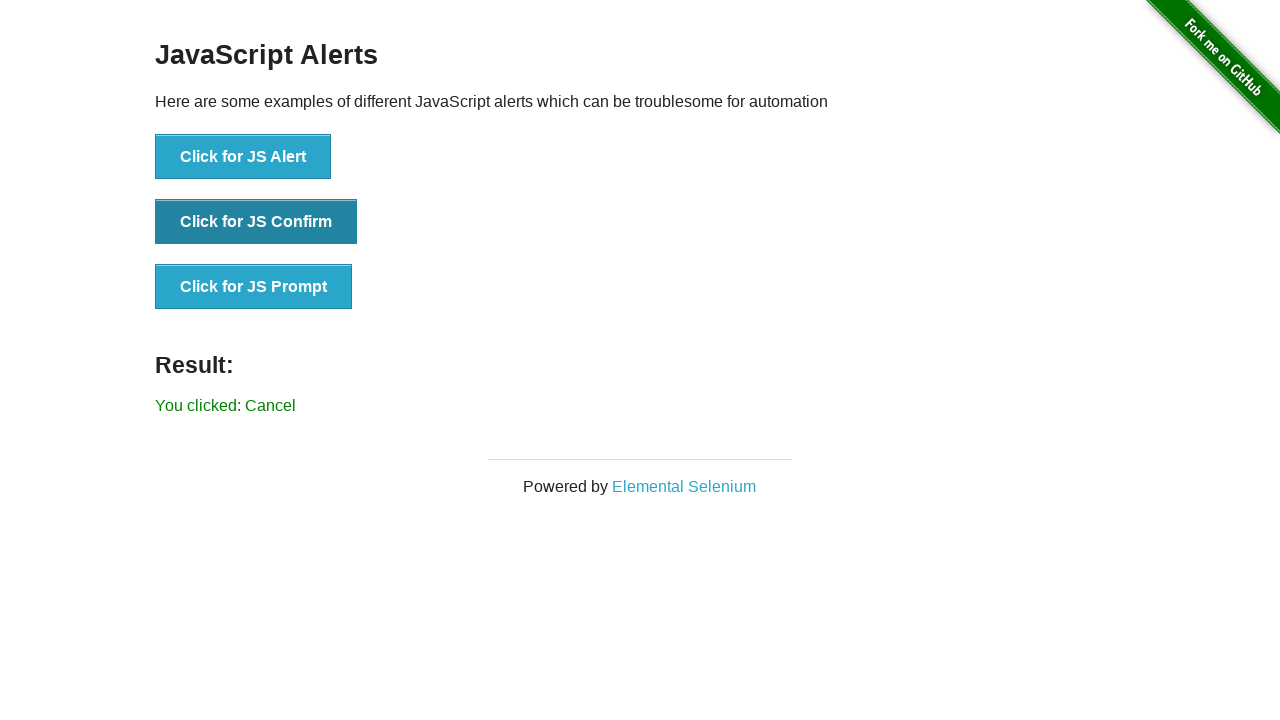

Retrieved result text: 'You clicked: Cancel'
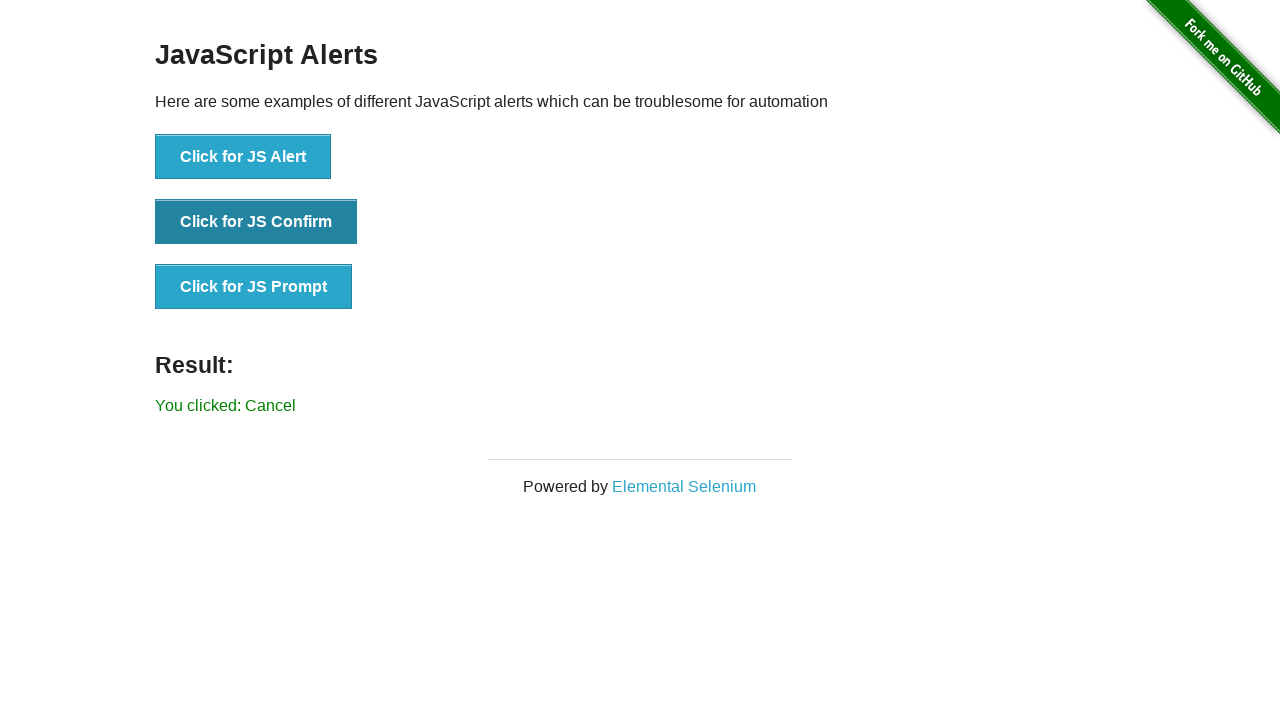

Verified result text matches expected value: 'You clicked: Cancel'
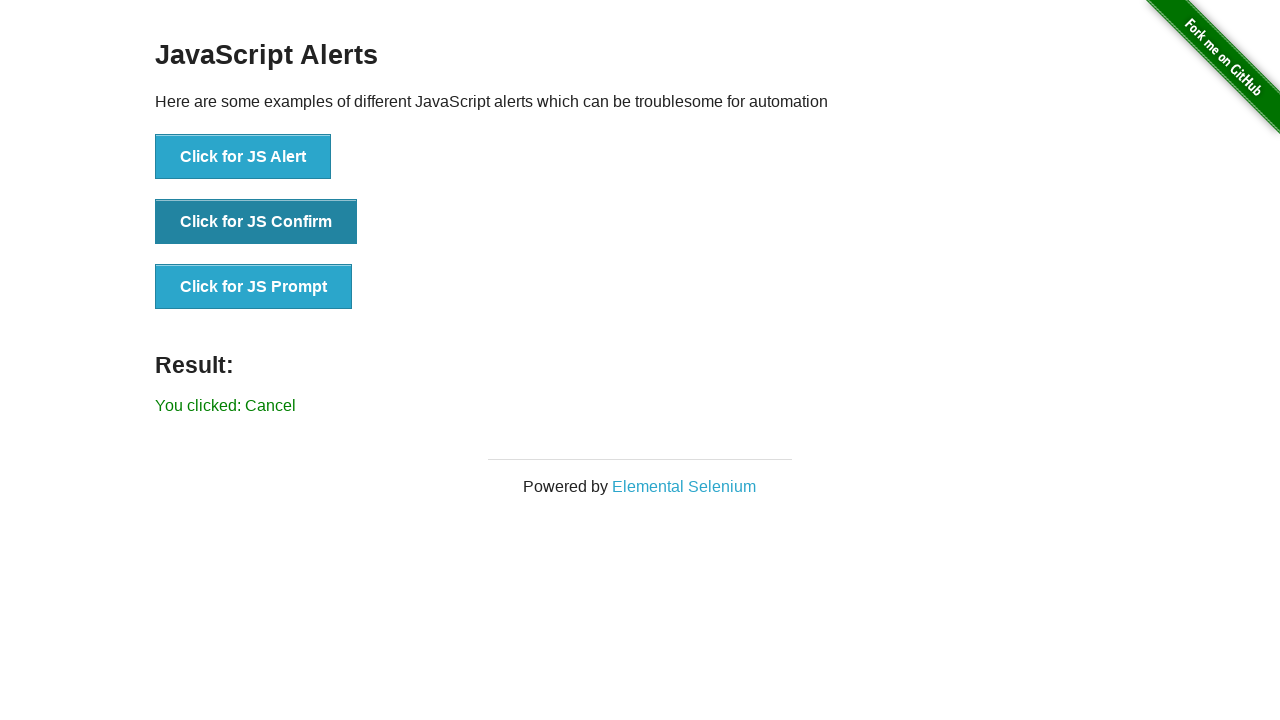

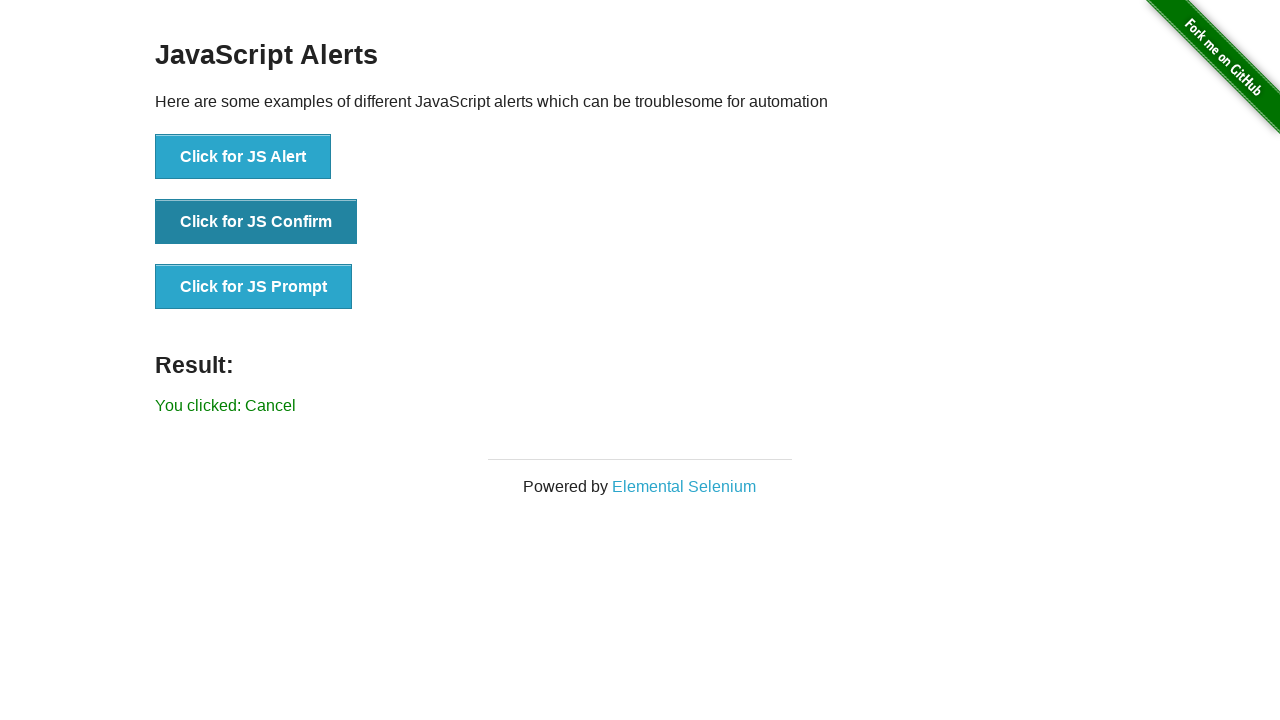